Tests iframe handling by switching to a frame and clicking on a lifetime access link, then extracting text content from within the frame

Starting URL: https://rahulshettyacademy.com/AutomationPractice/

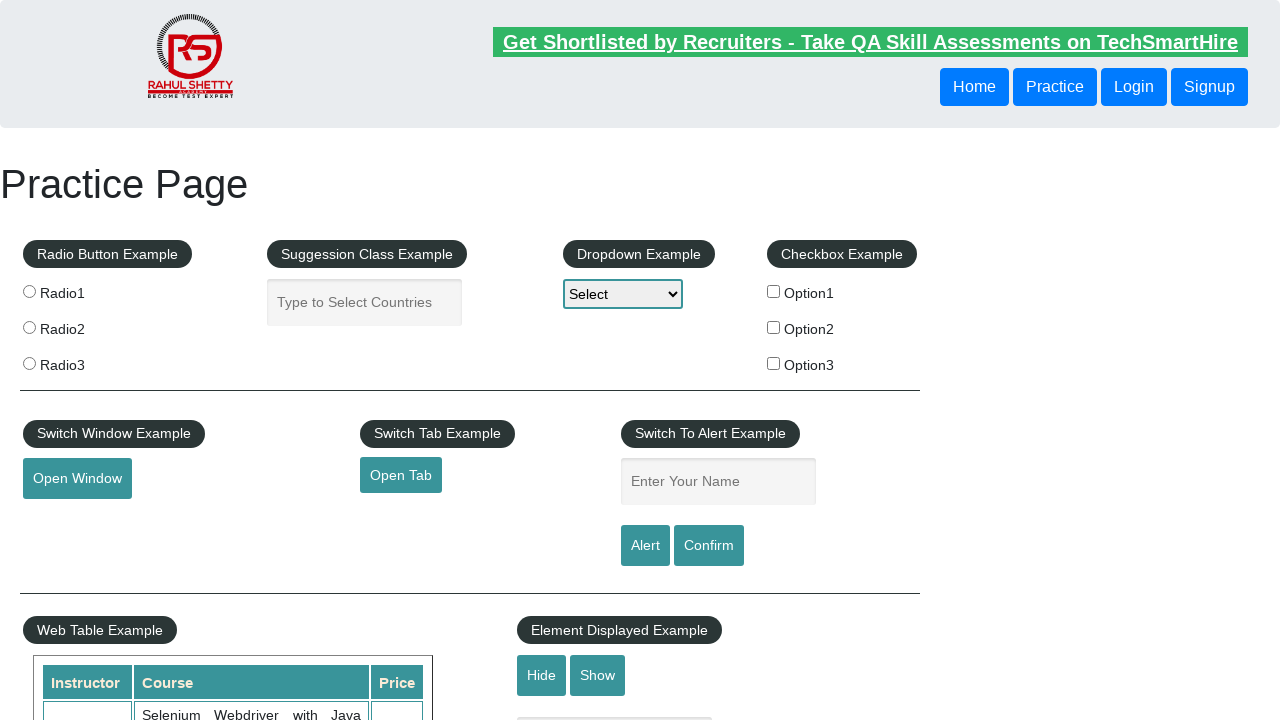

Located iframe with ID 'courses-iframe'
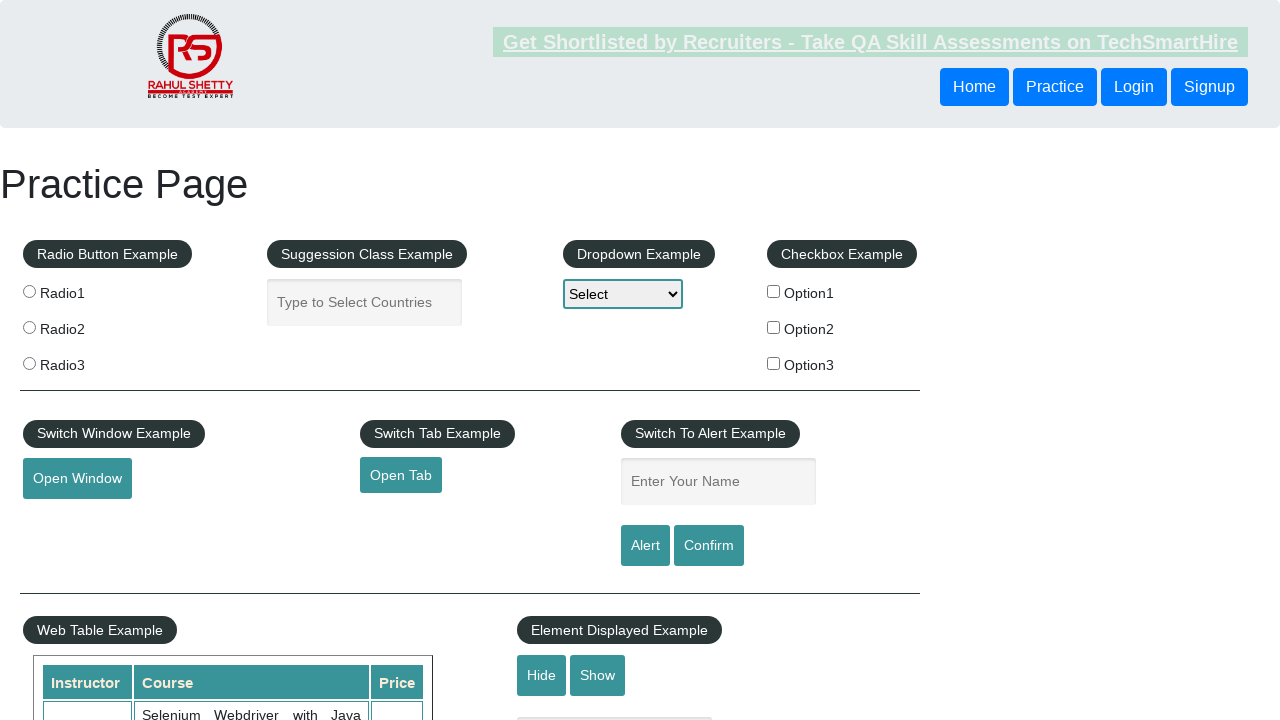

Clicked on lifetime access link within the iframe at (307, 360) on #courses-iframe >> internal:control=enter-frame >> li a[href*='lifetime-access']
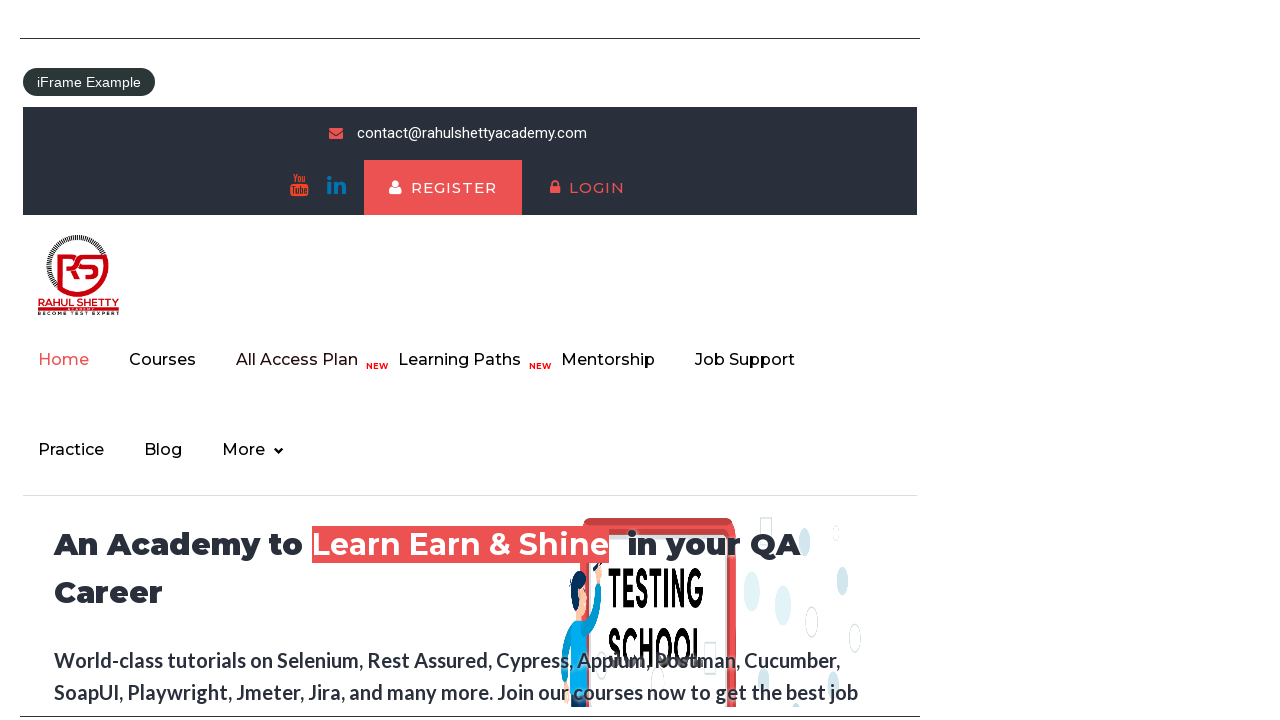

Extracted text content from frame: 'Join 13,522 Happy Subscibers!'
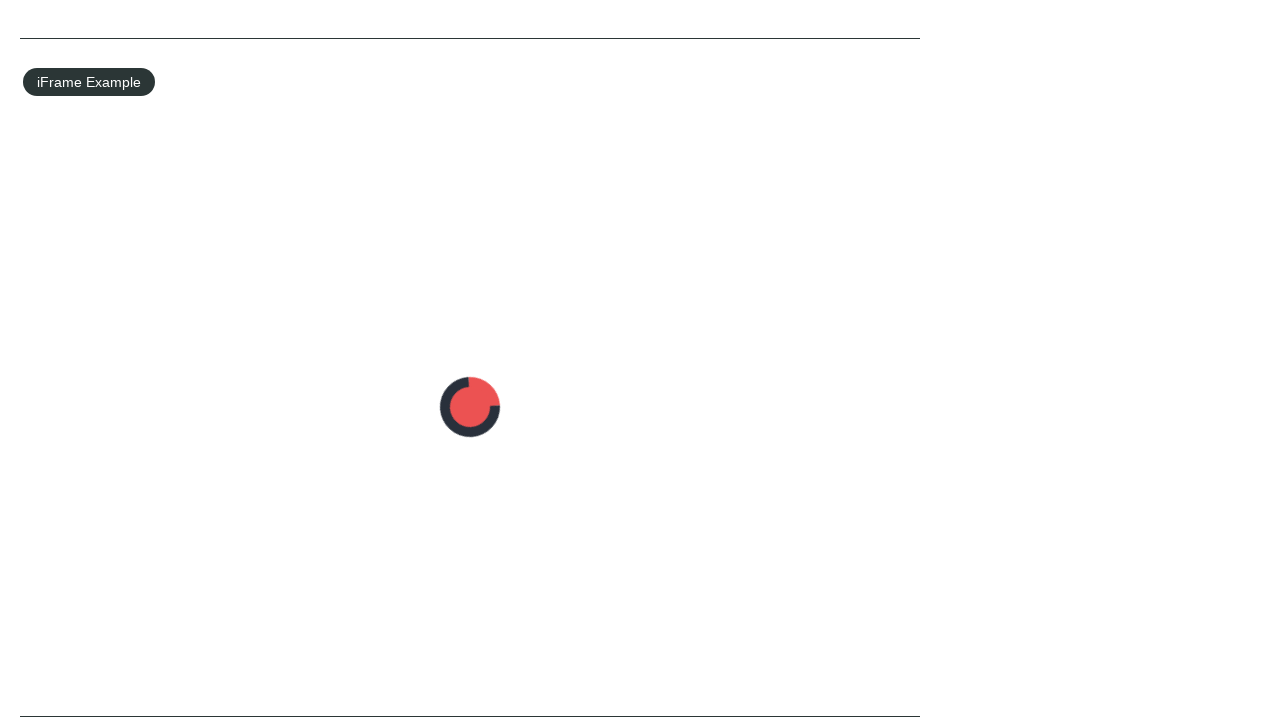

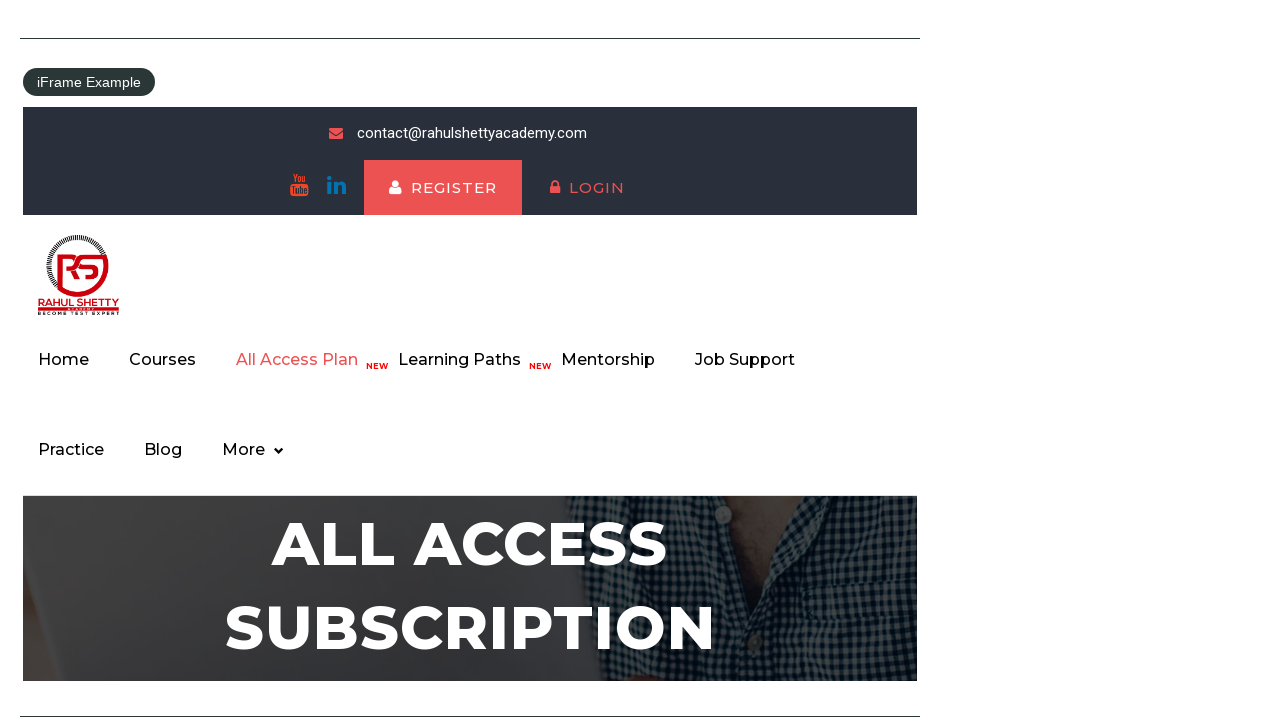